Tests checkbox functionality by finding all checkboxes with name "sports" within a specific container and clicking each one to select them

Starting URL: http://www.tizag.com/htmlT/htmlcheckboxes.php

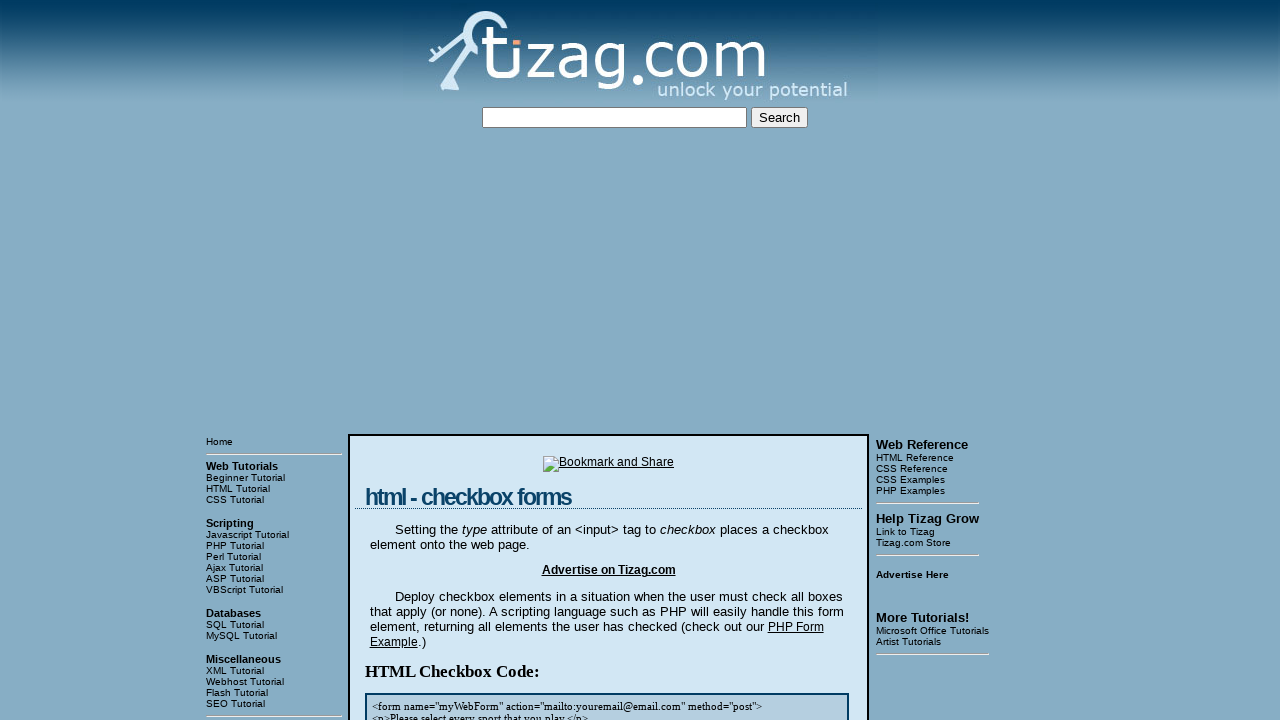

Waited for checkbox container to load
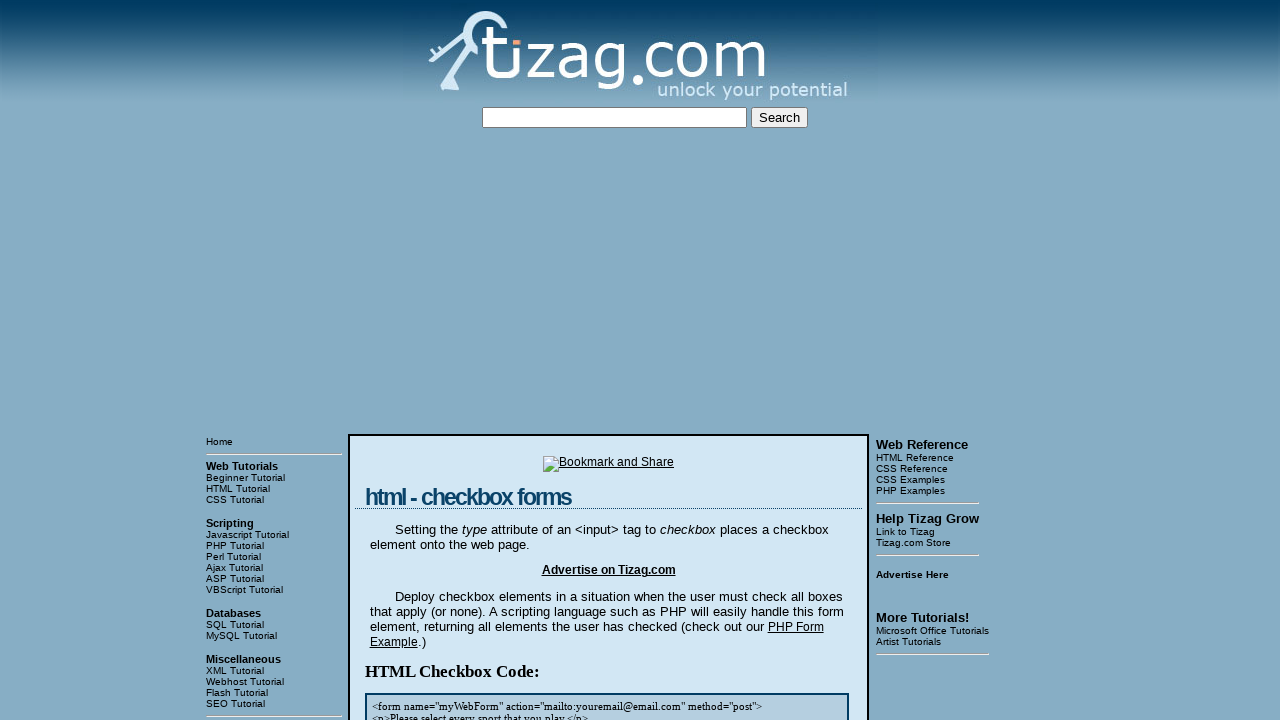

Found all checkboxes with name 'sports' within the container
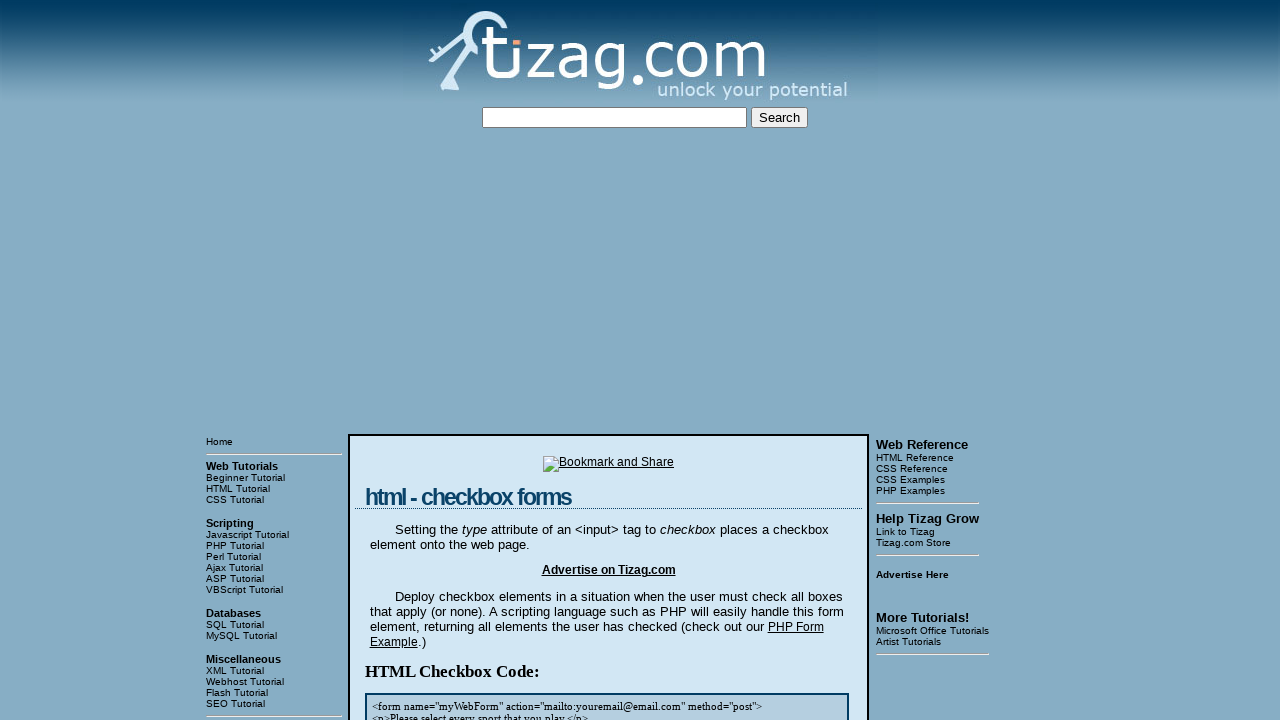

Clicked a sports checkbox to select it at (422, 360) on input[name='sports'] >> nth=0
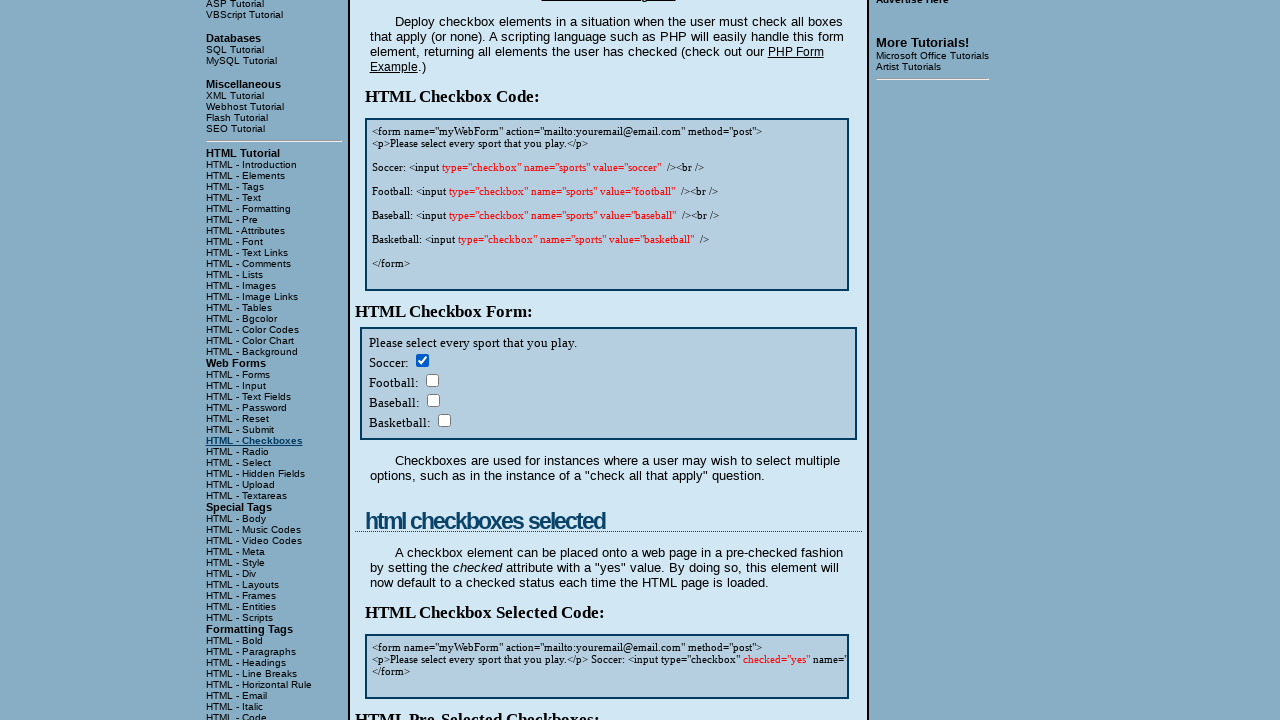

Clicked a sports checkbox to select it at (432, 380) on input[name='sports'] >> nth=1
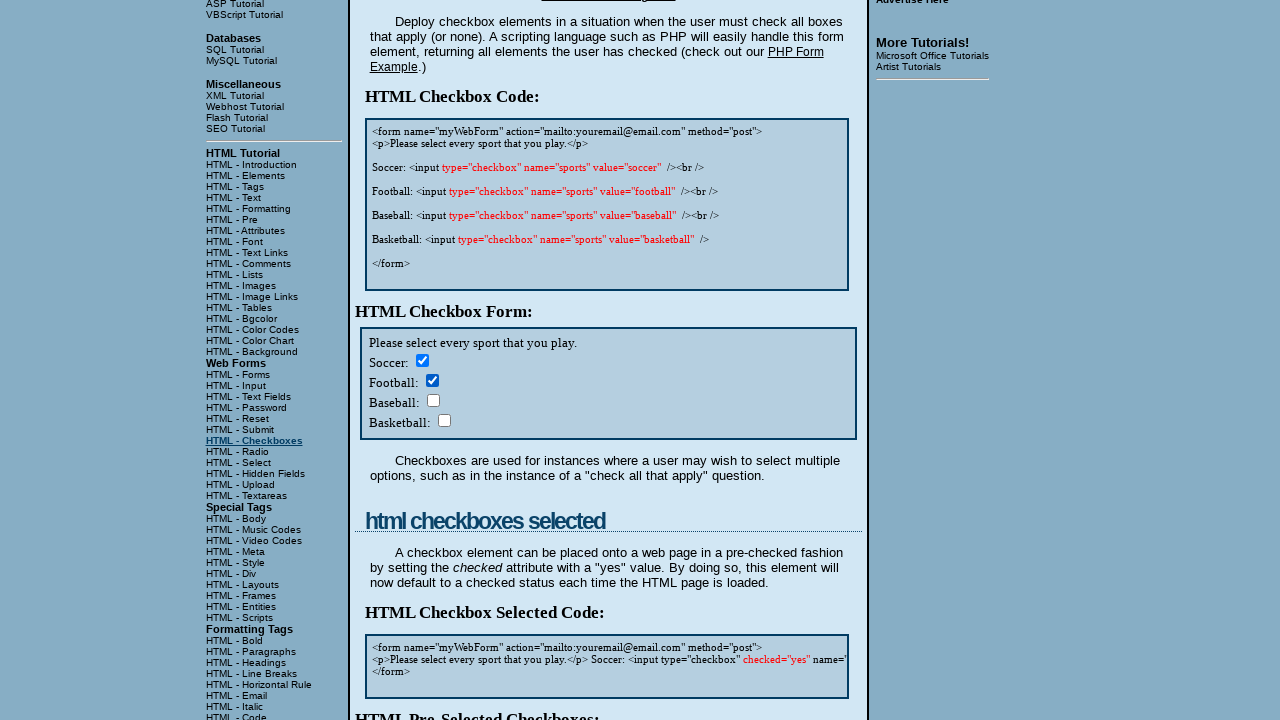

Clicked a sports checkbox to select it at (433, 400) on input[name='sports'] >> nth=2
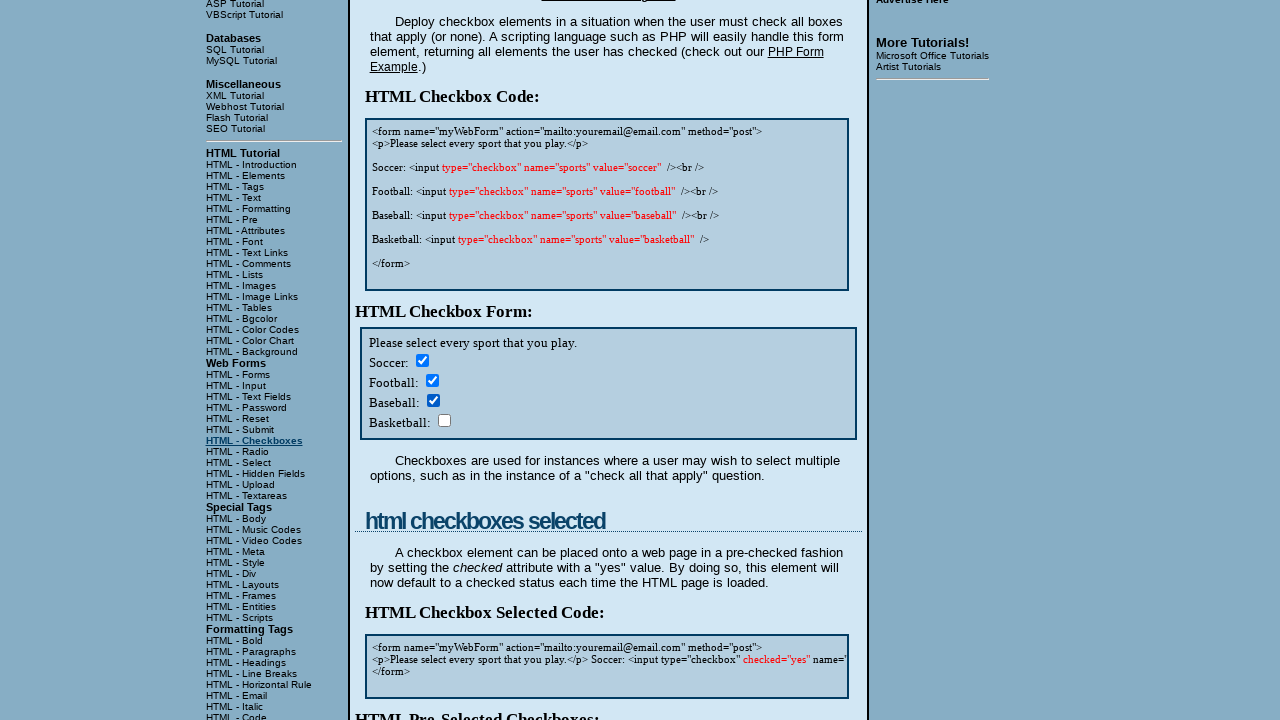

Clicked a sports checkbox to select it at (444, 420) on input[name='sports'] >> nth=3
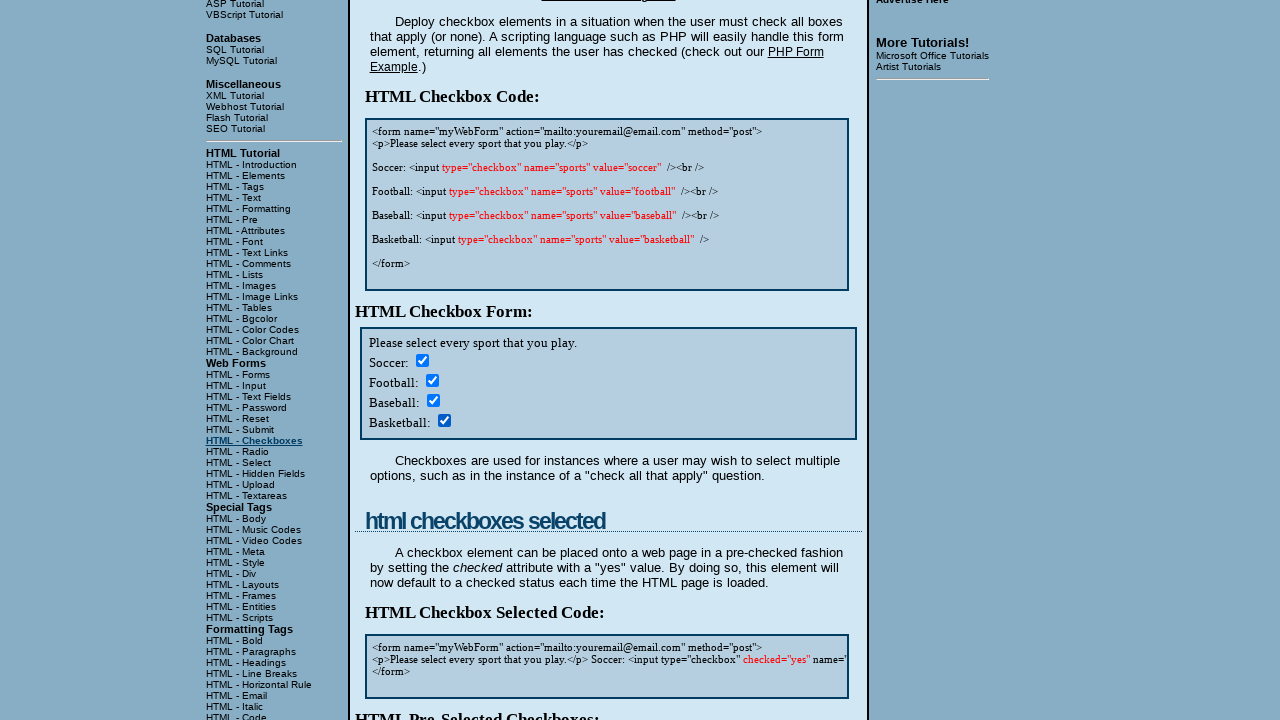

Clicked a sports checkbox to select it at (422, 360) on input[name='sports'] >> nth=4
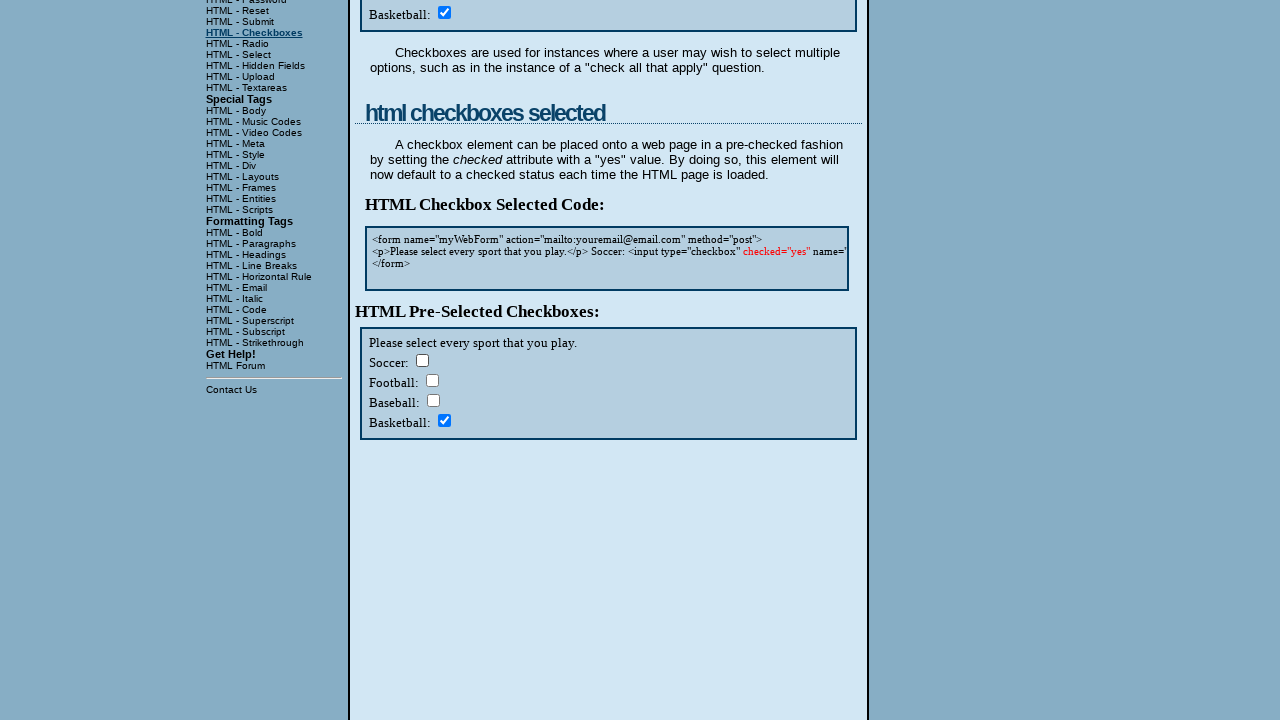

Clicked a sports checkbox to select it at (432, 380) on input[name='sports'] >> nth=5
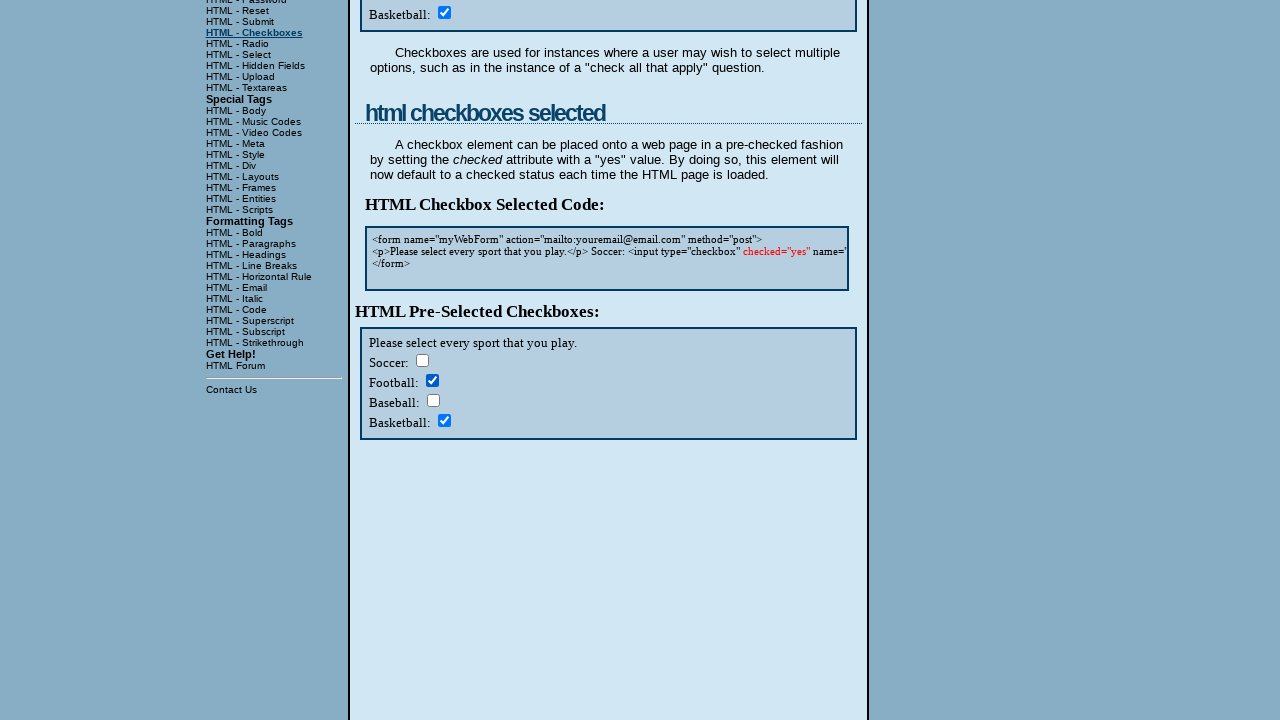

Clicked a sports checkbox to select it at (433, 400) on input[name='sports'] >> nth=6
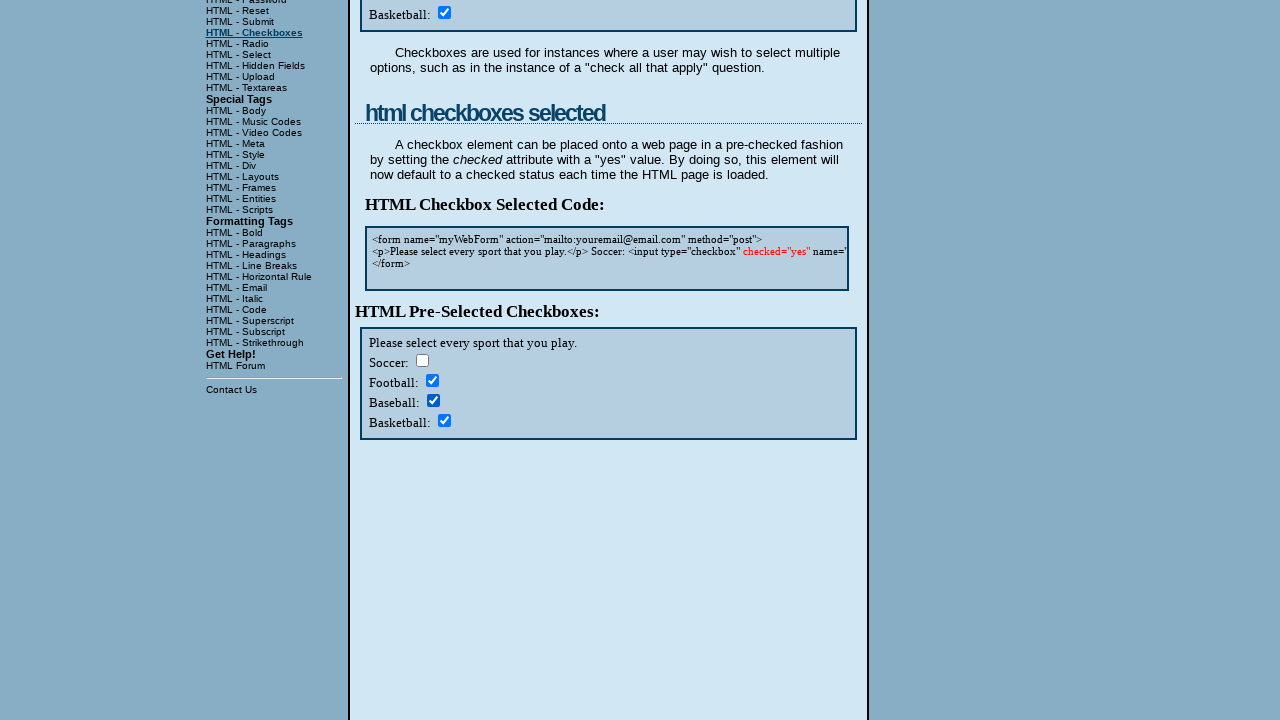

Clicked a sports checkbox to select it at (444, 420) on input[name='sports'] >> nth=7
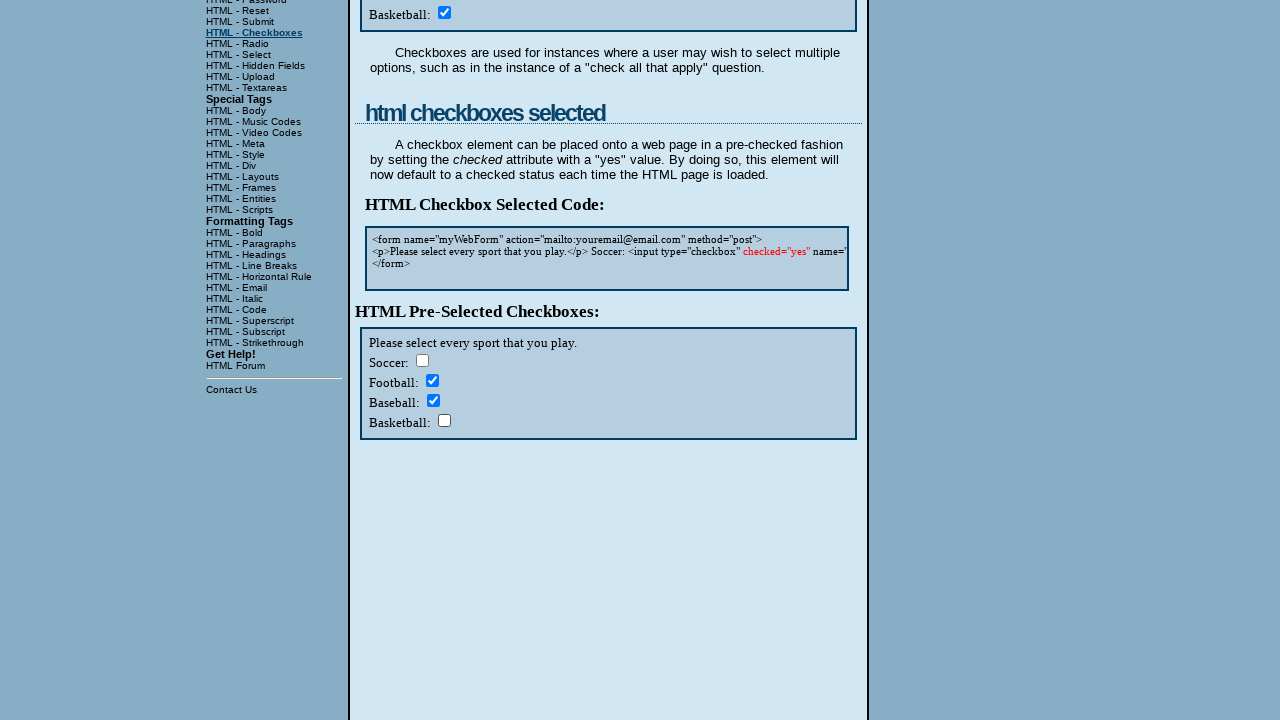

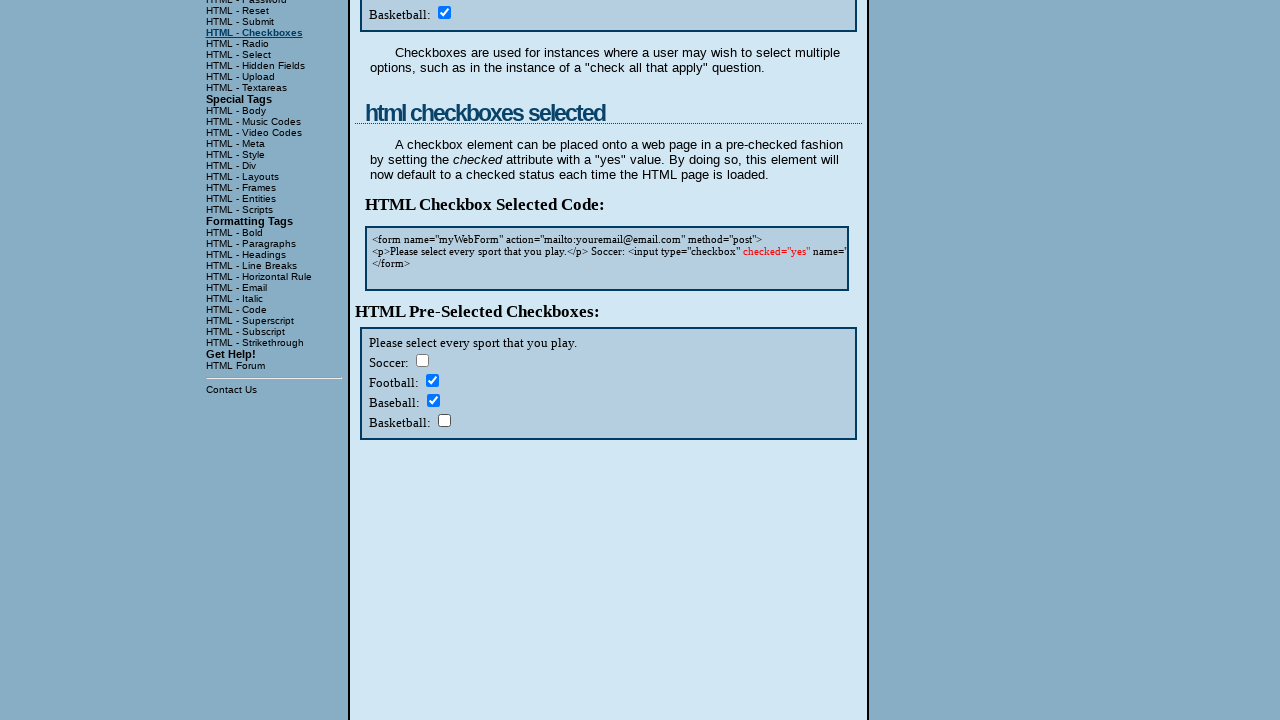